Tests checkbox functionality by navigating to a checkboxes page, finding all checkboxes, and verifying which ones are checked using the isSelected method.

Starting URL: https://the-internet.herokuapp.com/checkboxes

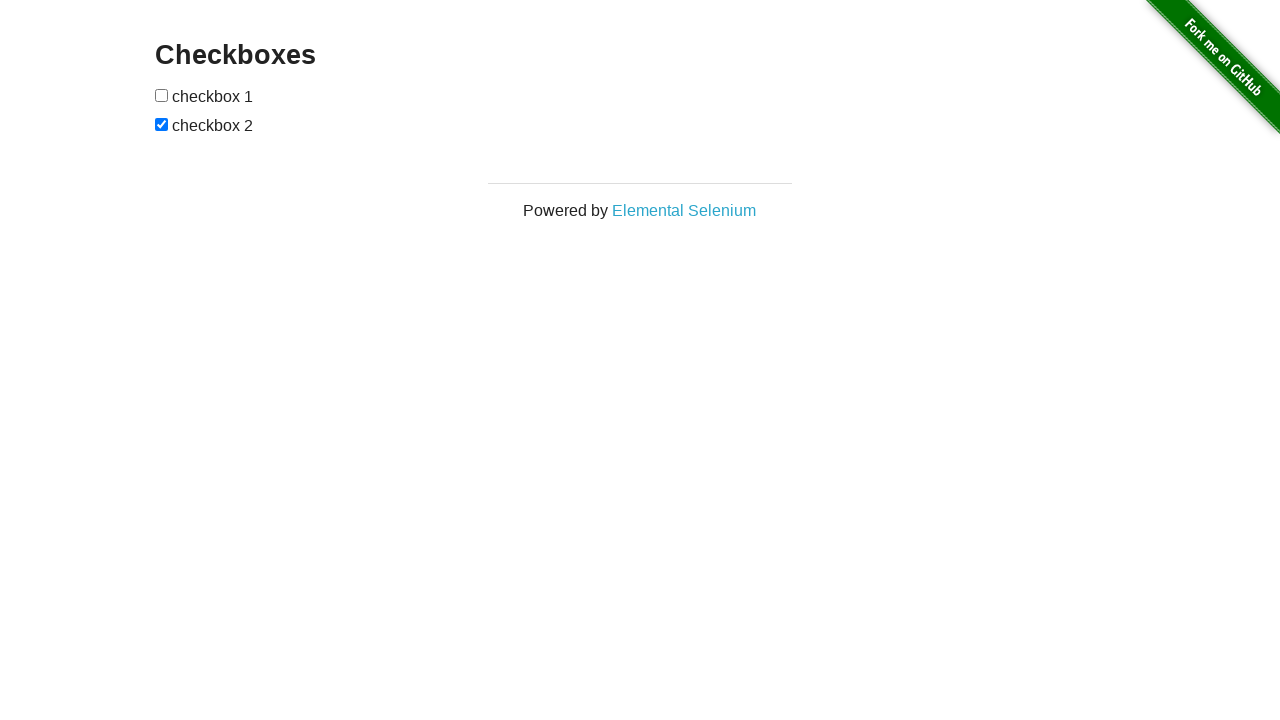

Waited for checkboxes to be present on the page
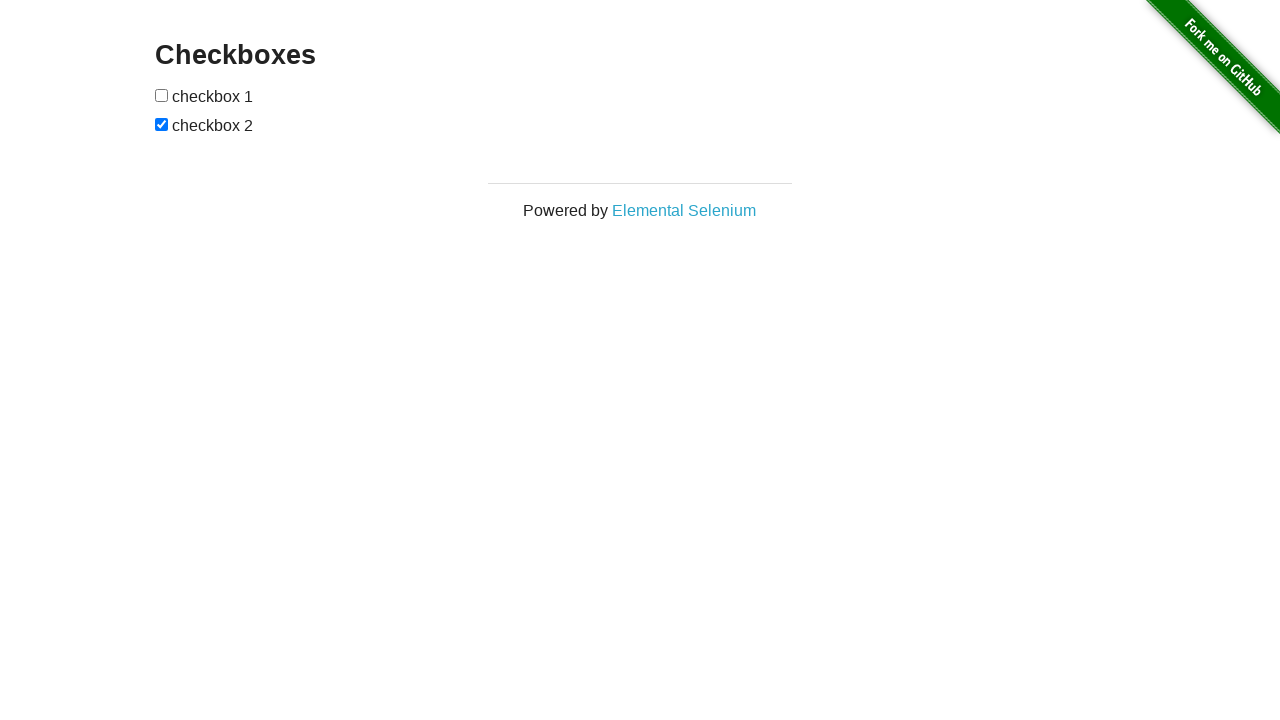

Located all checkbox elements on the page
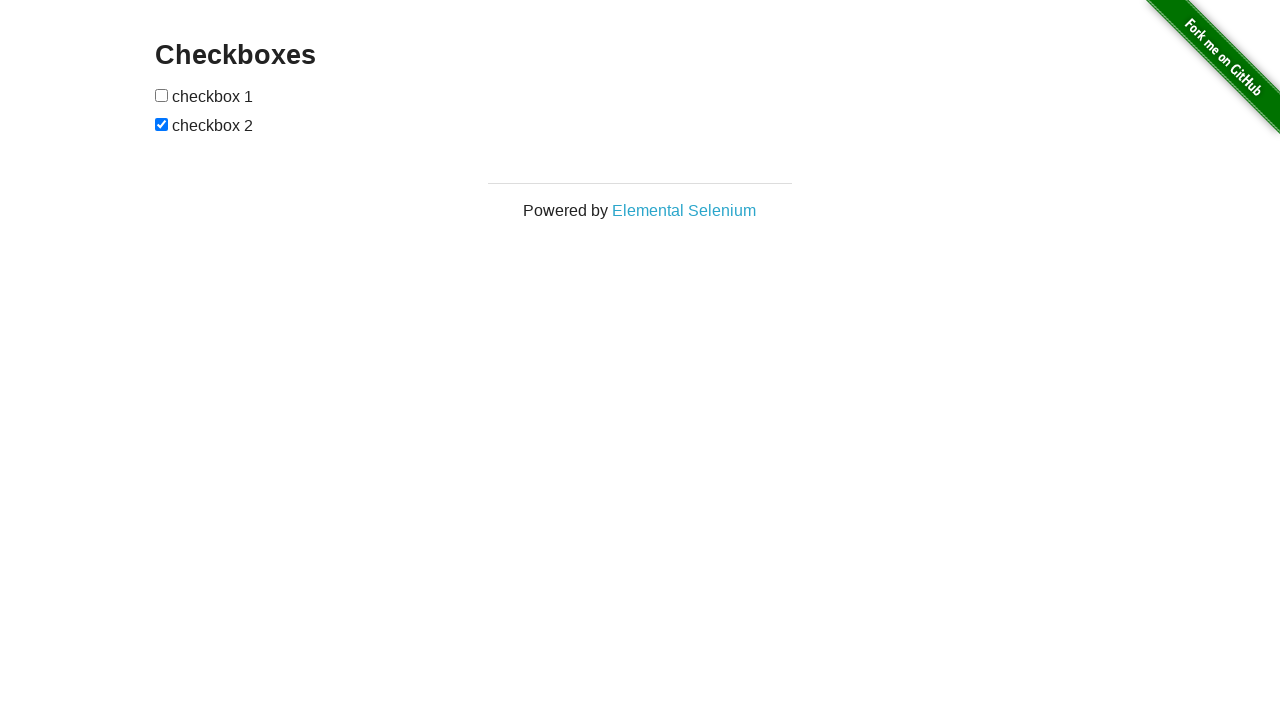

Verified that the second checkbox (index 1) is checked
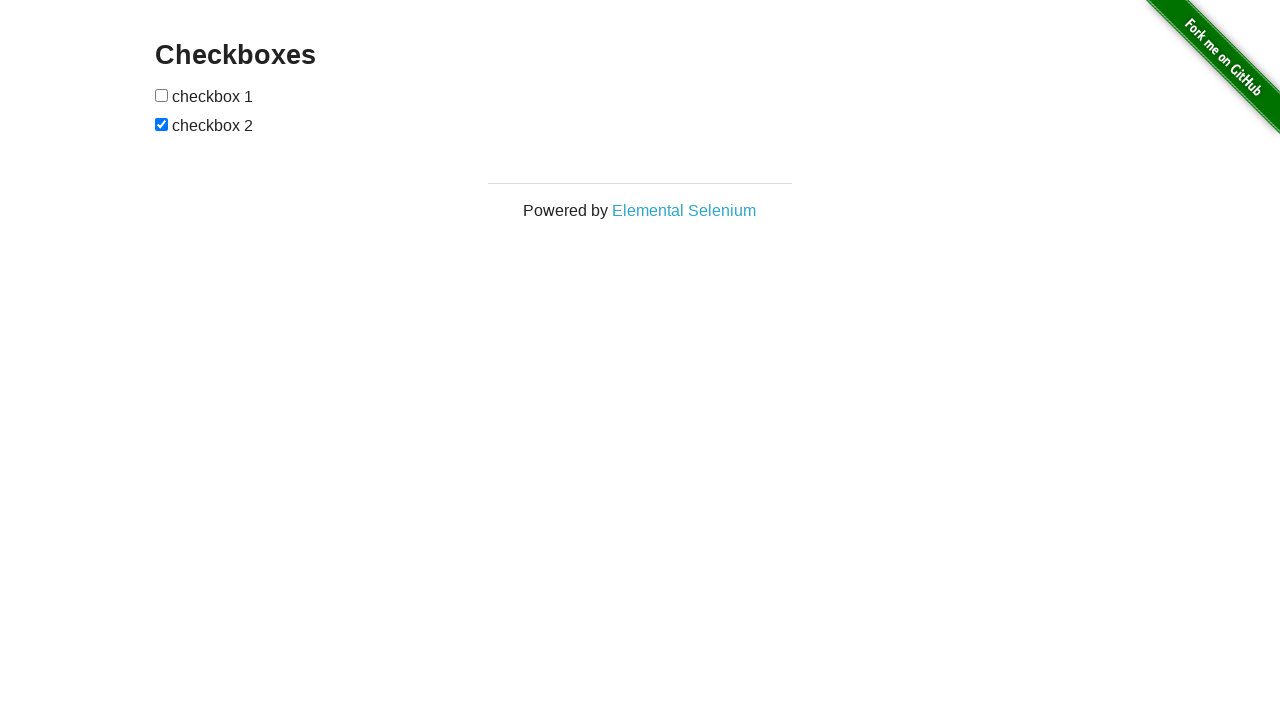

Verified that the first checkbox (index 0) is not checked
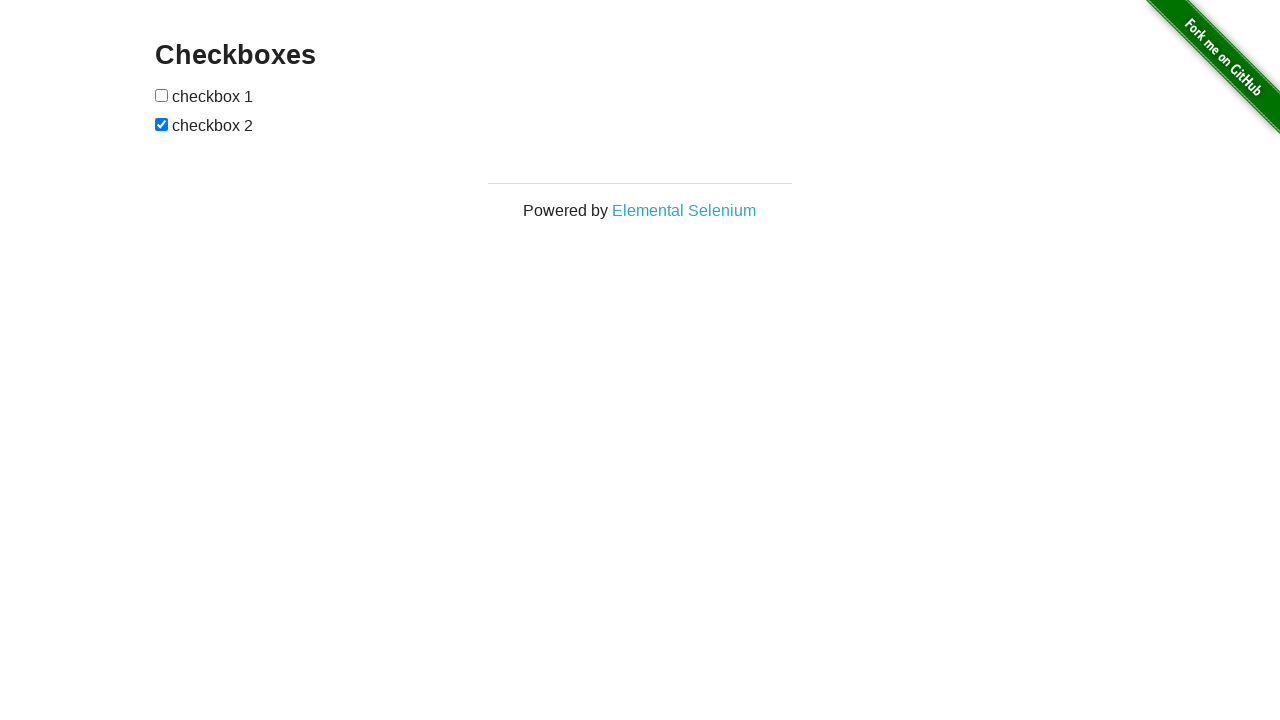

Clicked the first checkbox to check it at (162, 95) on input[type="checkbox"] >> nth=0
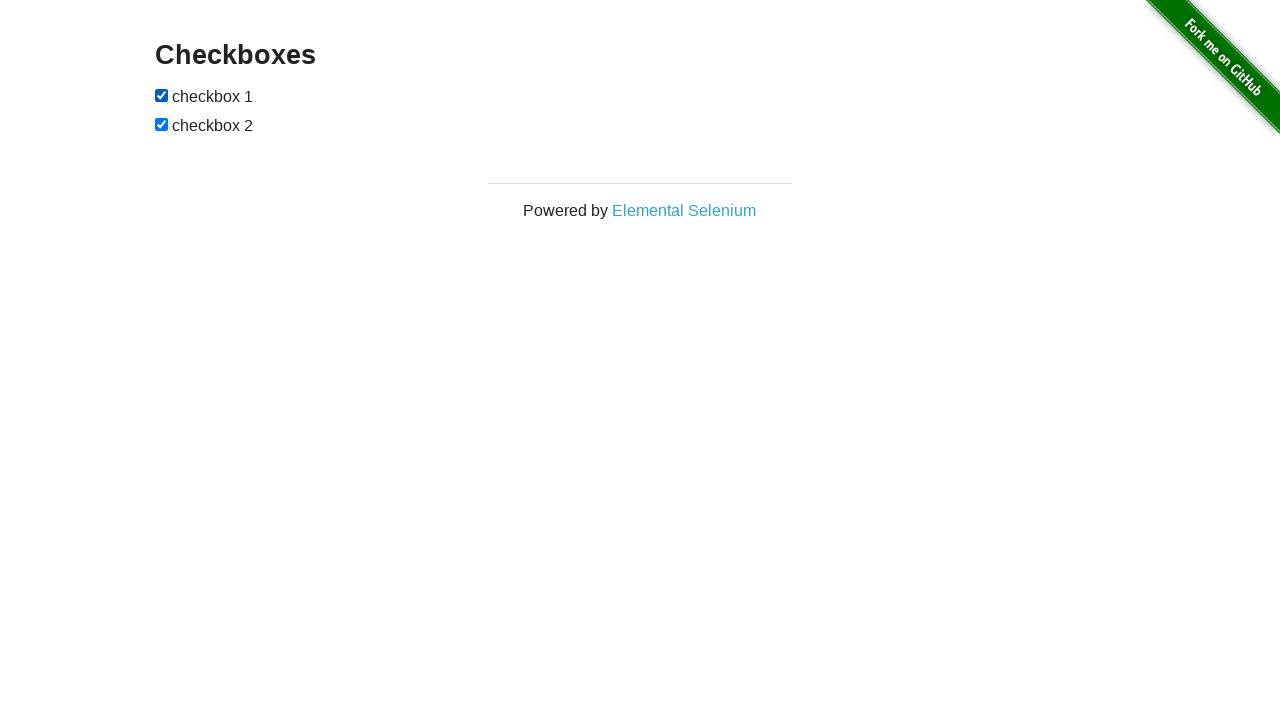

Verified that the first checkbox is now checked after clicking
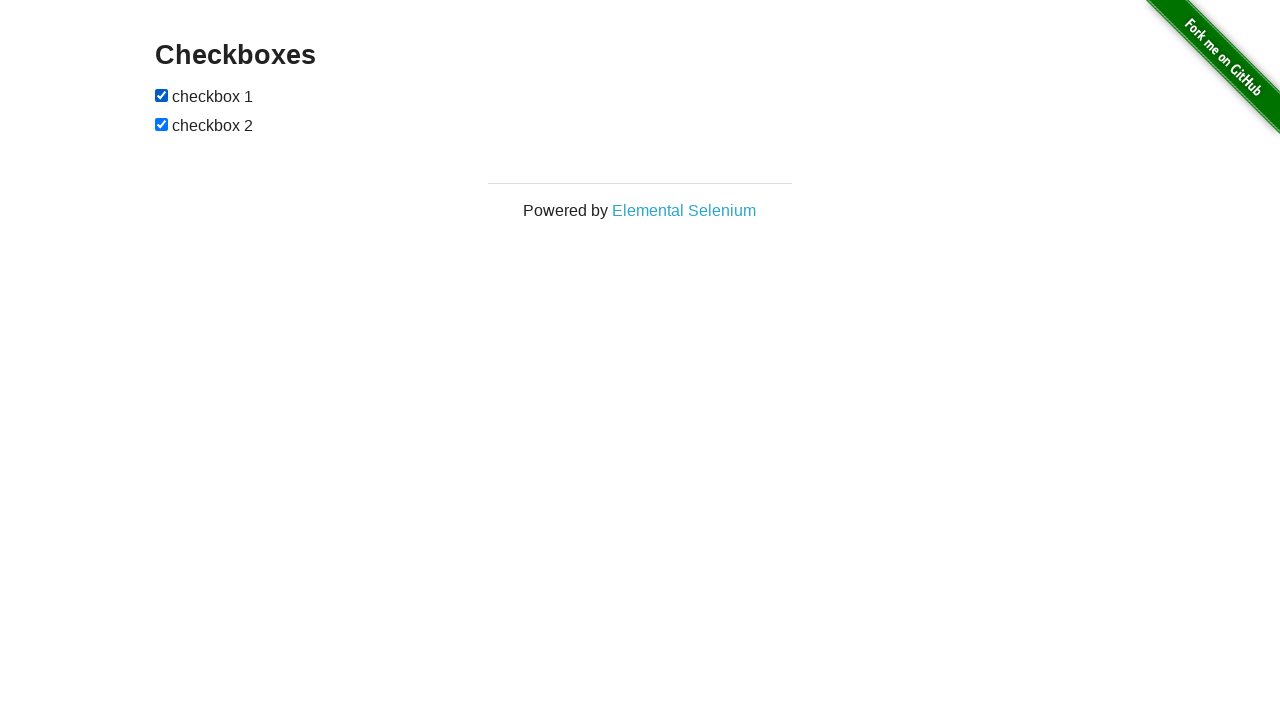

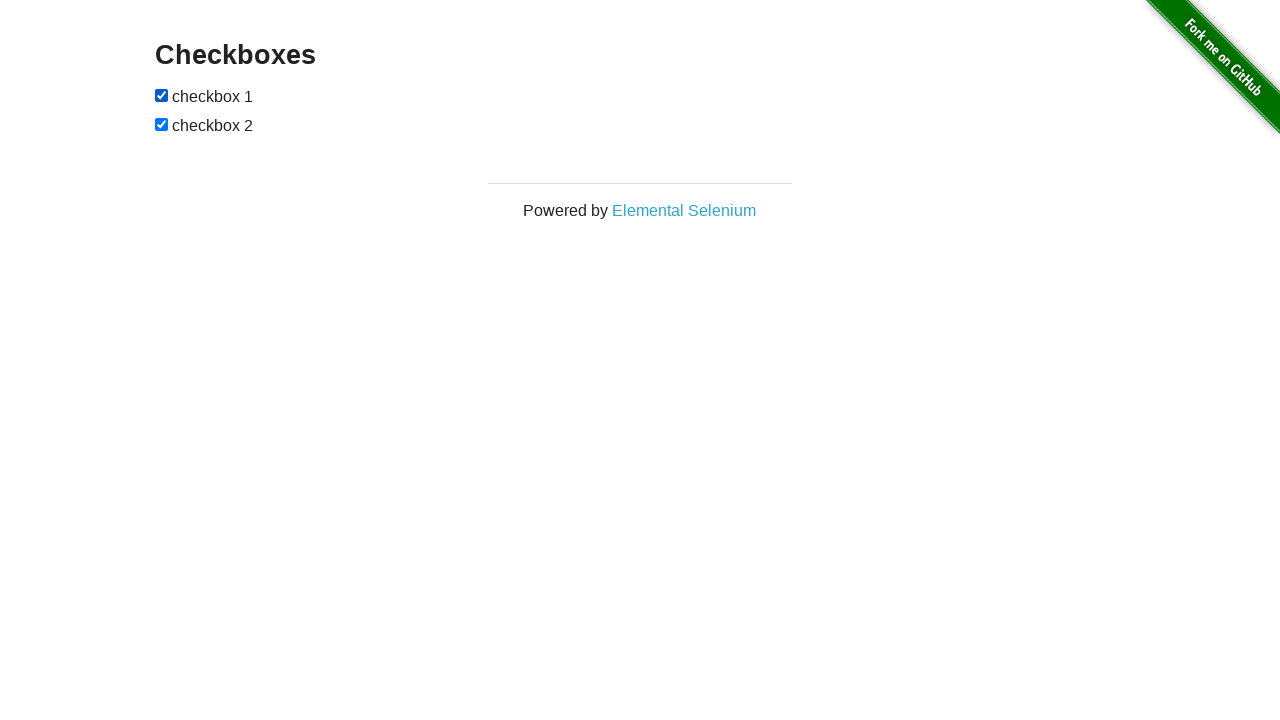